Tests button click functionality by clicking a button identified by its ID using XPath selector on a buttons demo page

Starting URL: https://www.automationtesting.co.uk/buttons.html

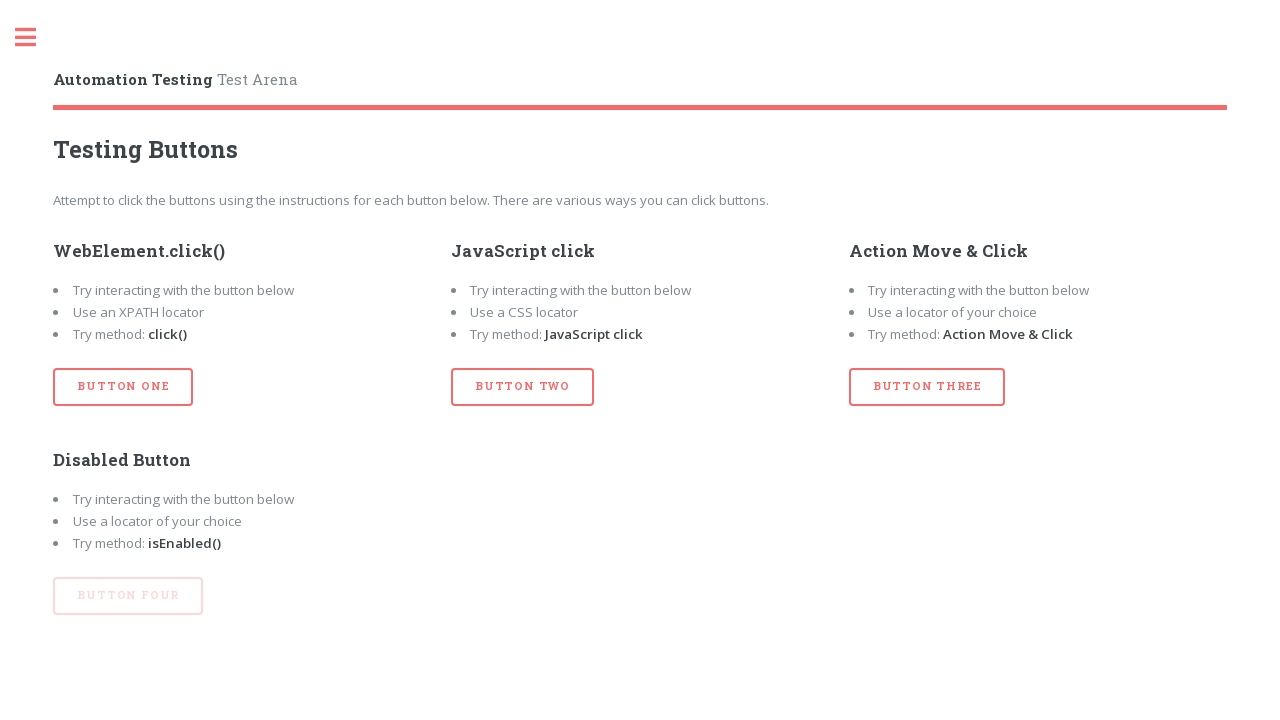

Clicked button with id 'btn_one' using XPath selector at (123, 387) on xpath=//button[@id='btn_one']
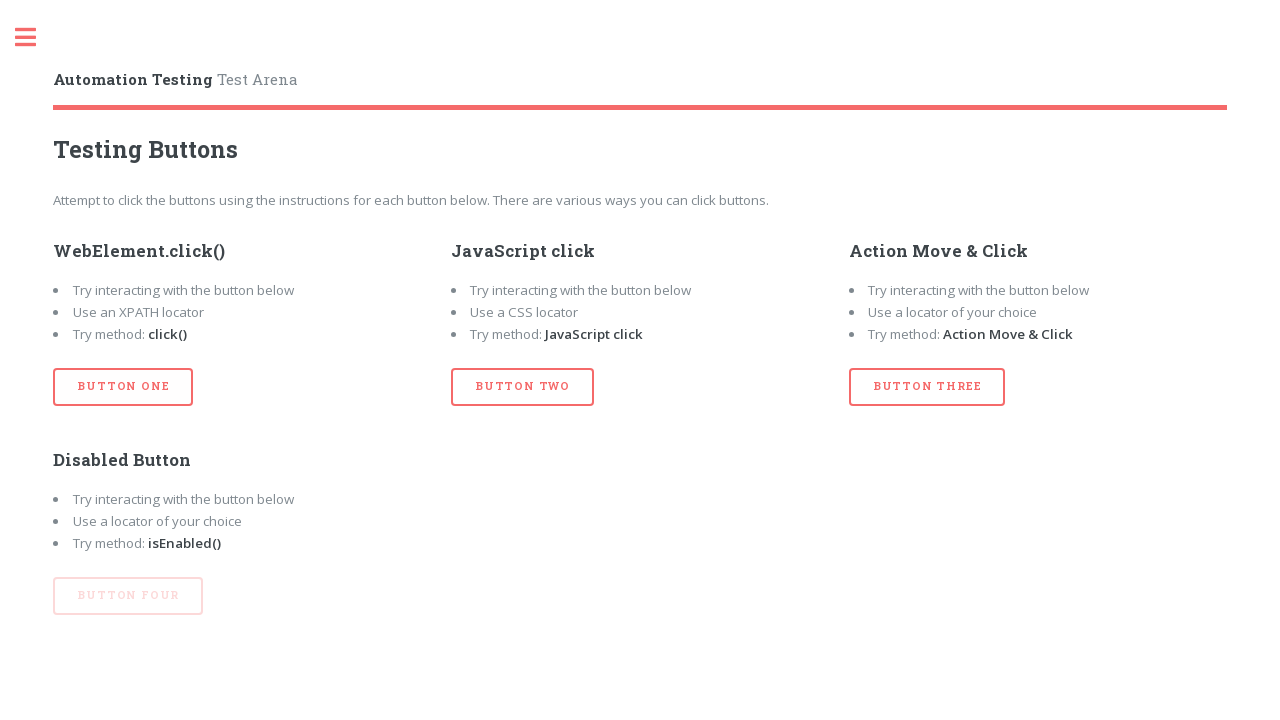

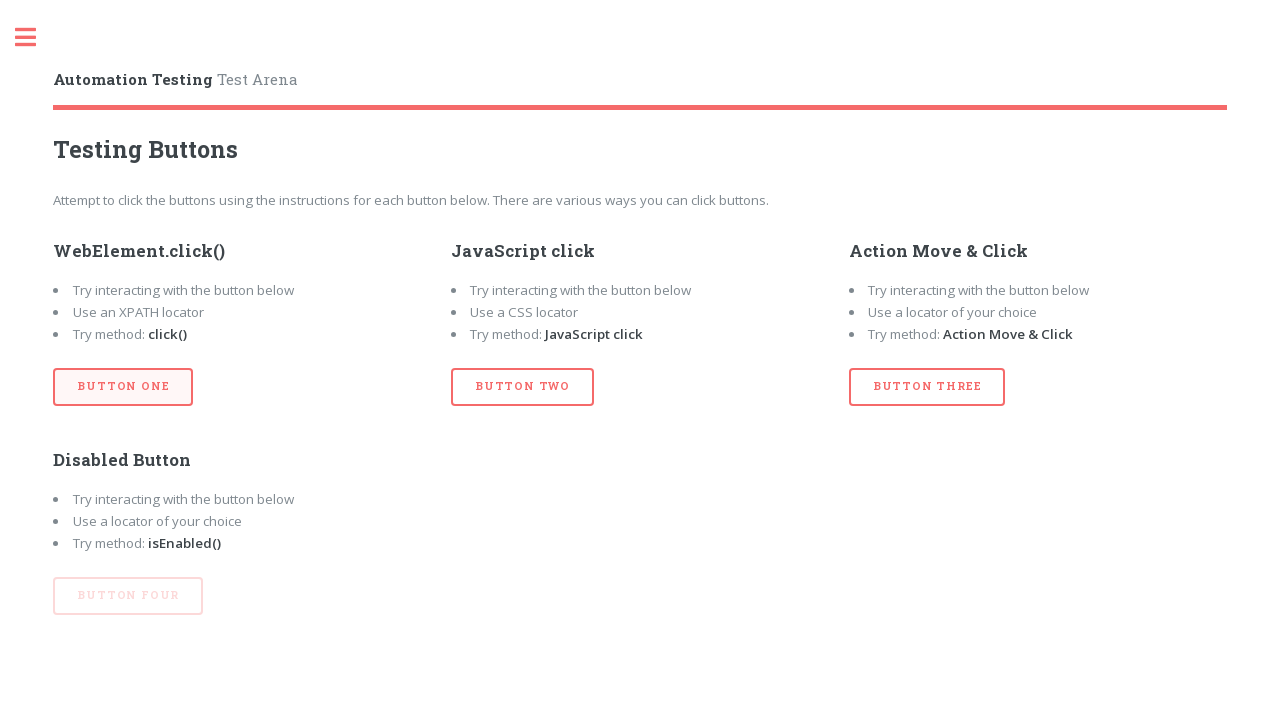